Navigates to Rahul Shetty Academy website and retrieves the page title and current URL

Starting URL: https://rahulshettyacademy.com

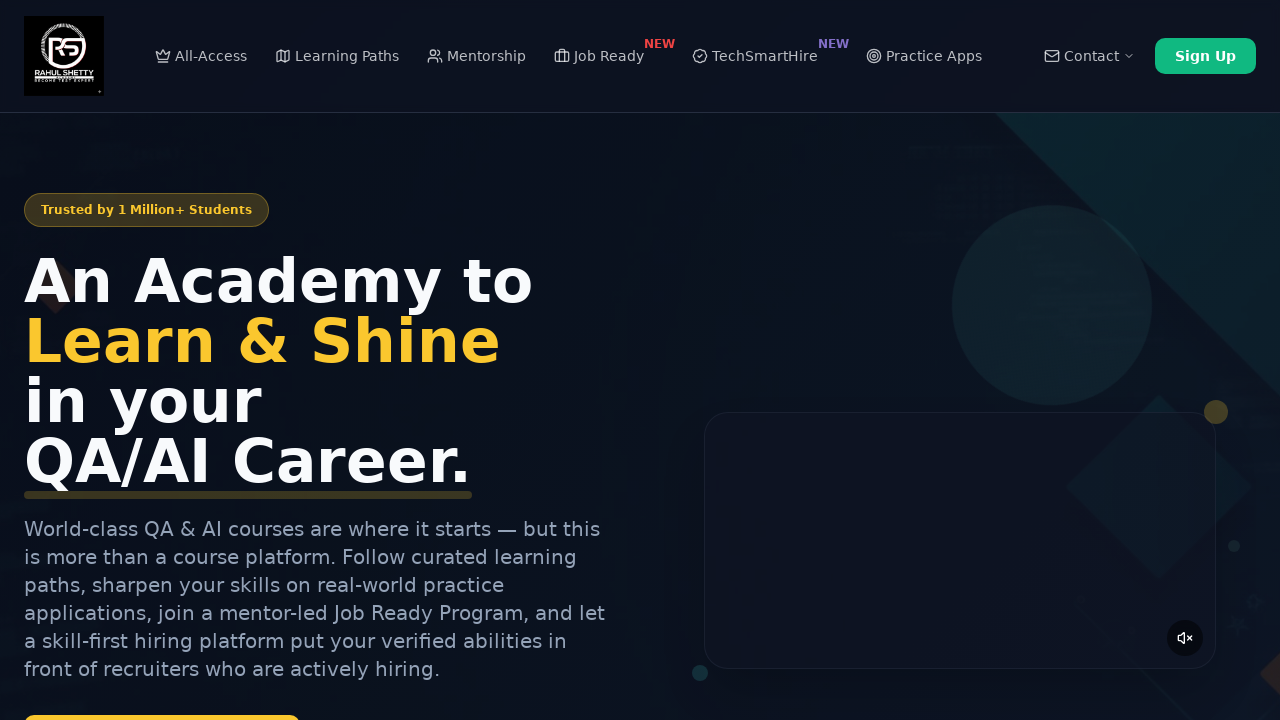

Retrieved page title from Rahul Shetty Academy website
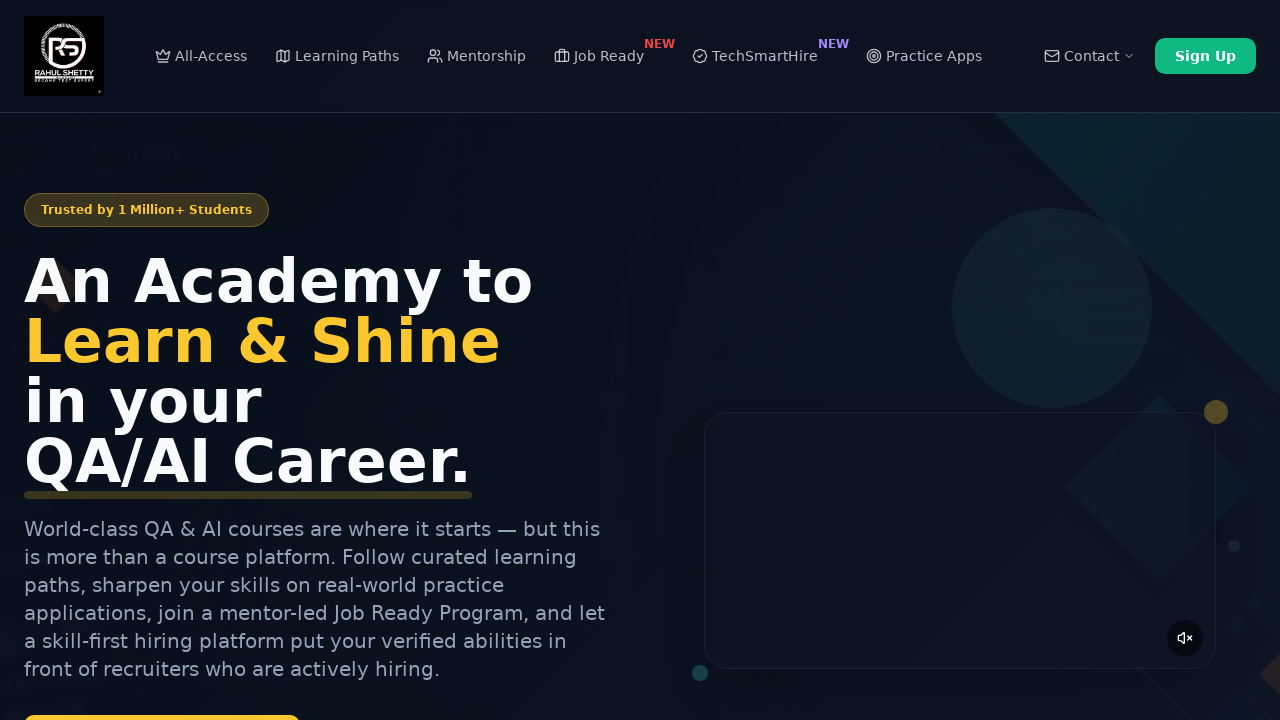

Retrieved current URL from Rahul Shetty Academy website
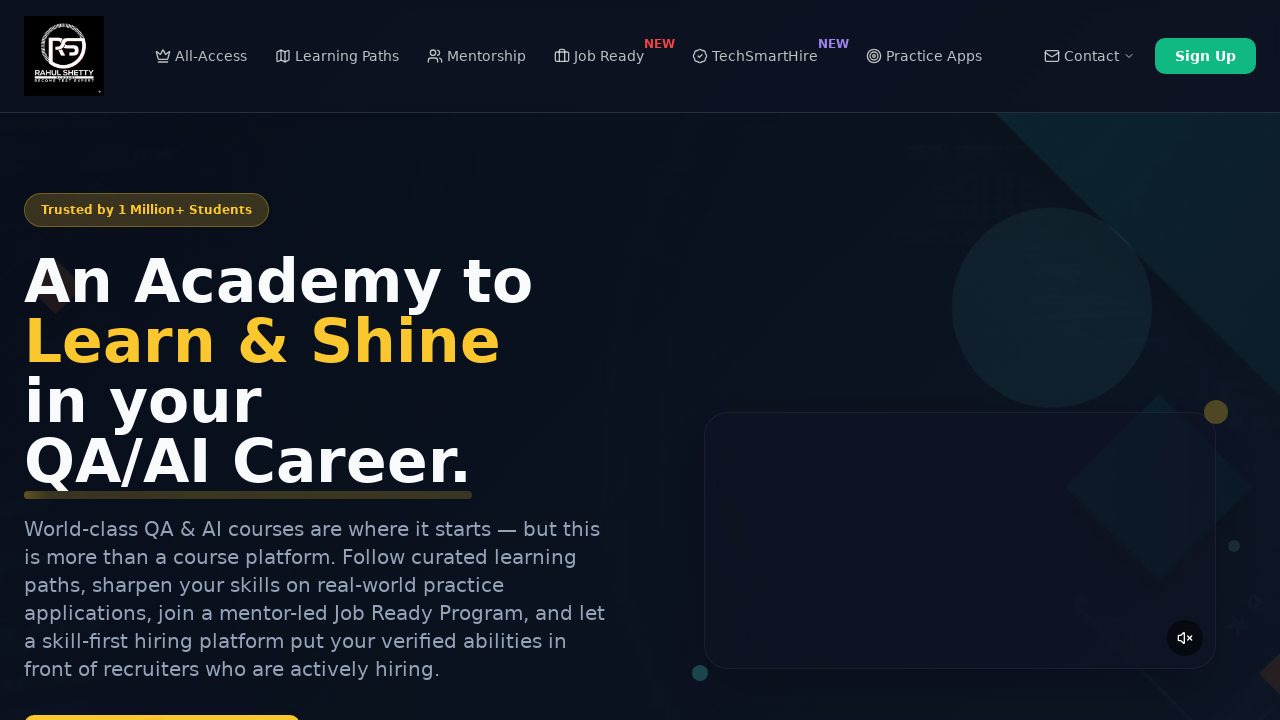

Printed page title: Rahul Shetty Academy | QA Automation, Playwright, AI Testing & Online Training
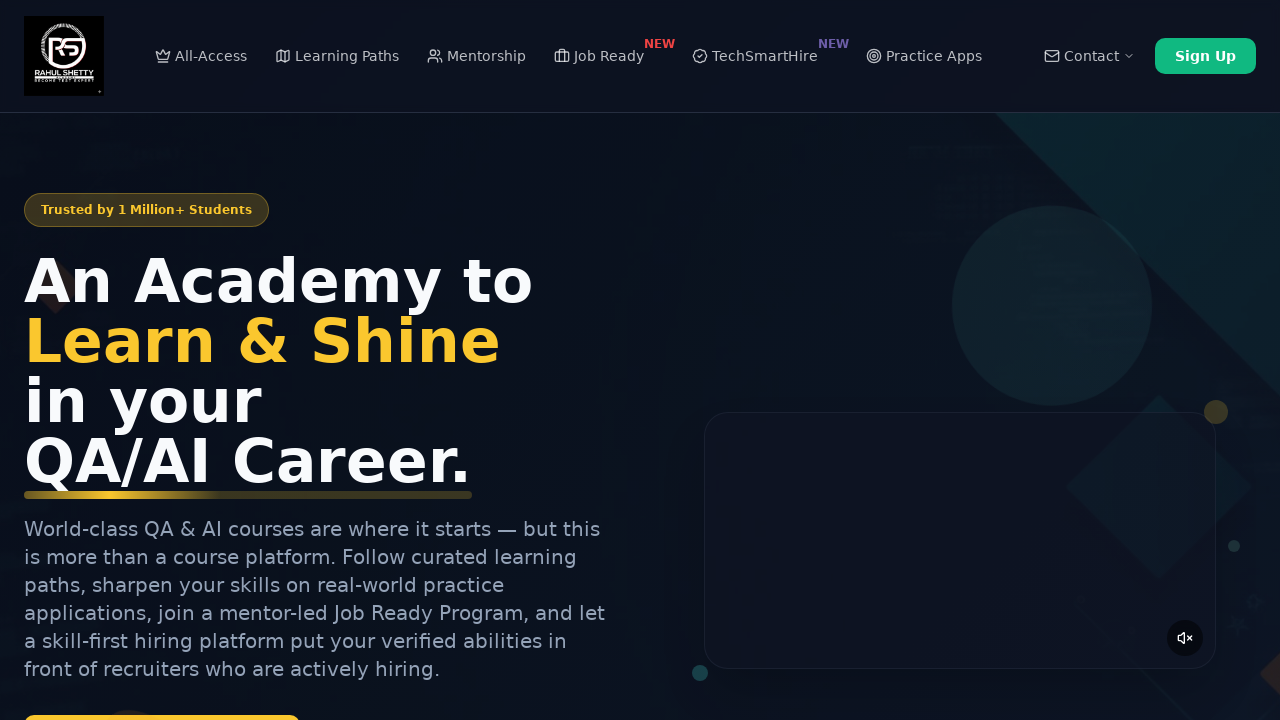

Printed current URL: https://rahulshettyacademy.com/
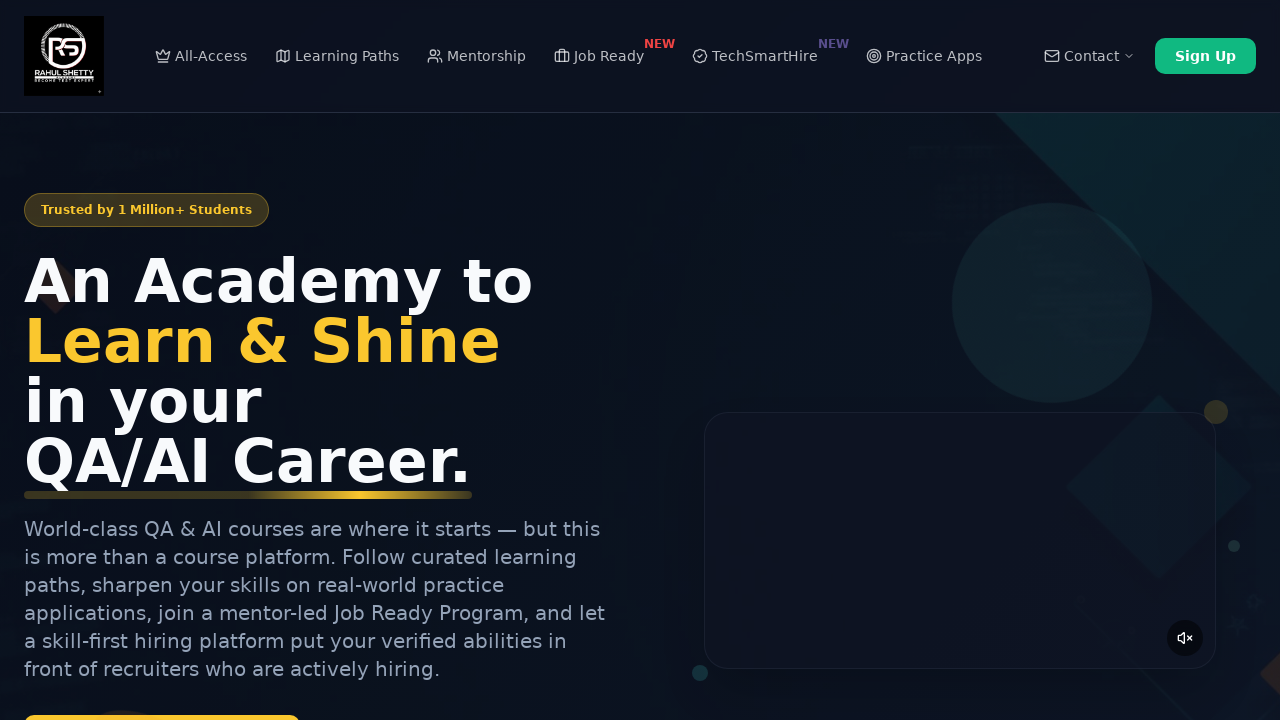

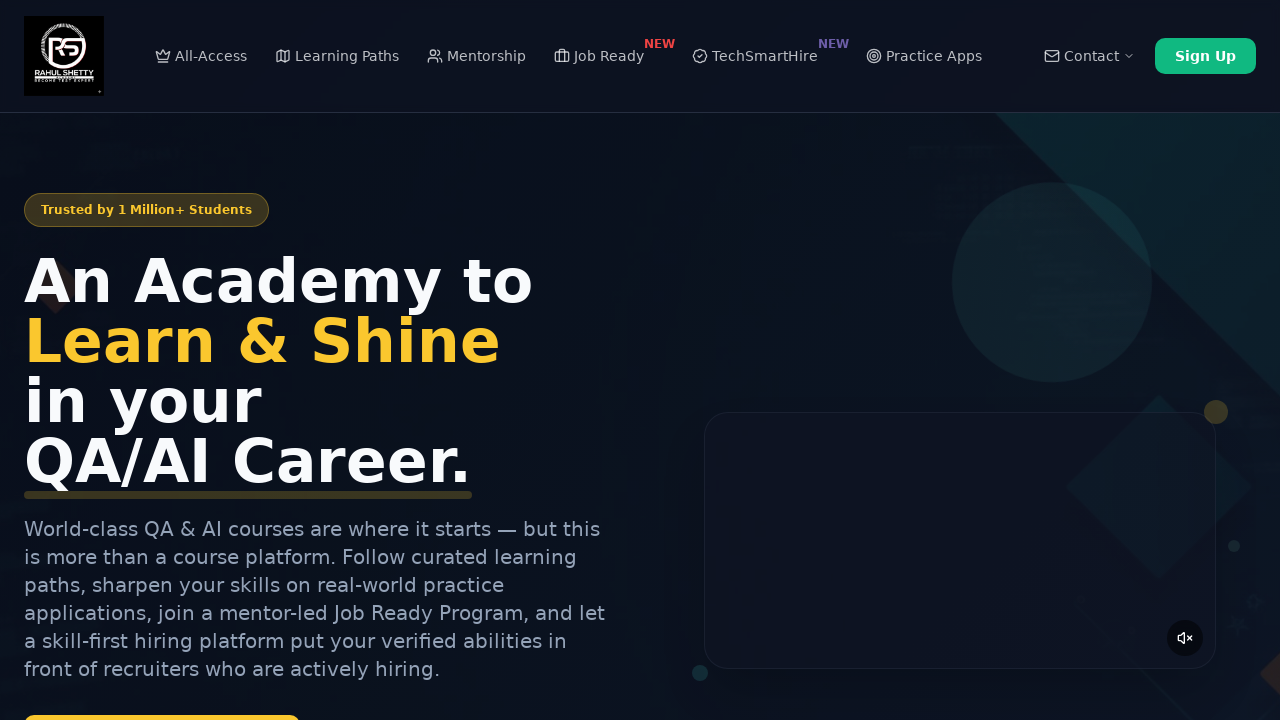